Tests multi-select dropdown functionality by selecting and deselecting multiple options using different methods (index, visible text, and value)

Starting URL: https://syntaxprojects.com/basic-select-dropdown-demo.php

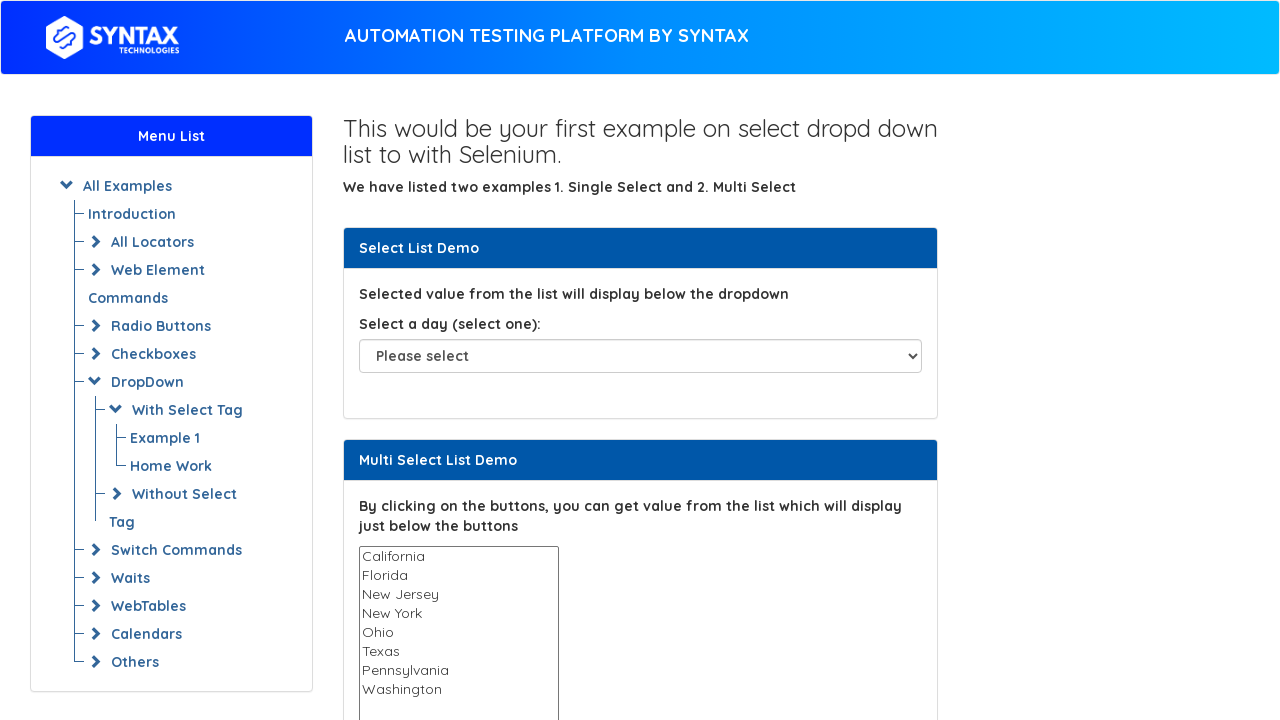

Located multi-select dropdown element
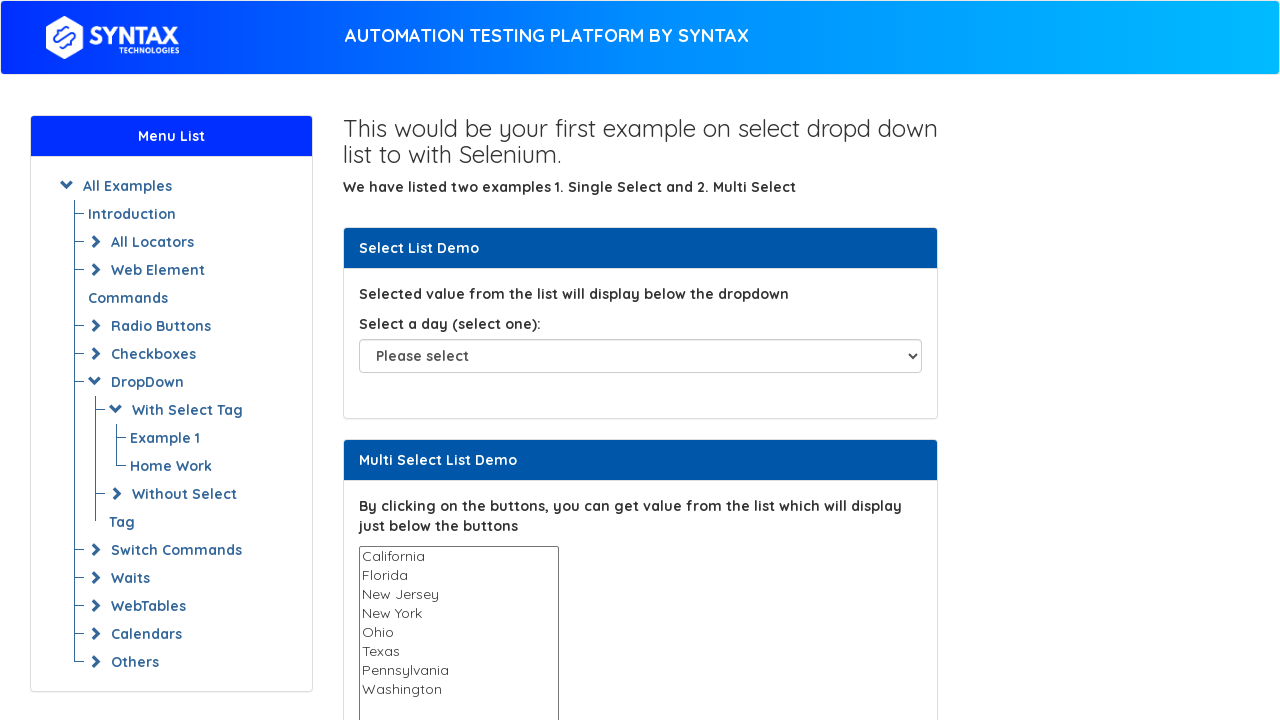

Selected option by index 2 (3rd option) on select#multi-select
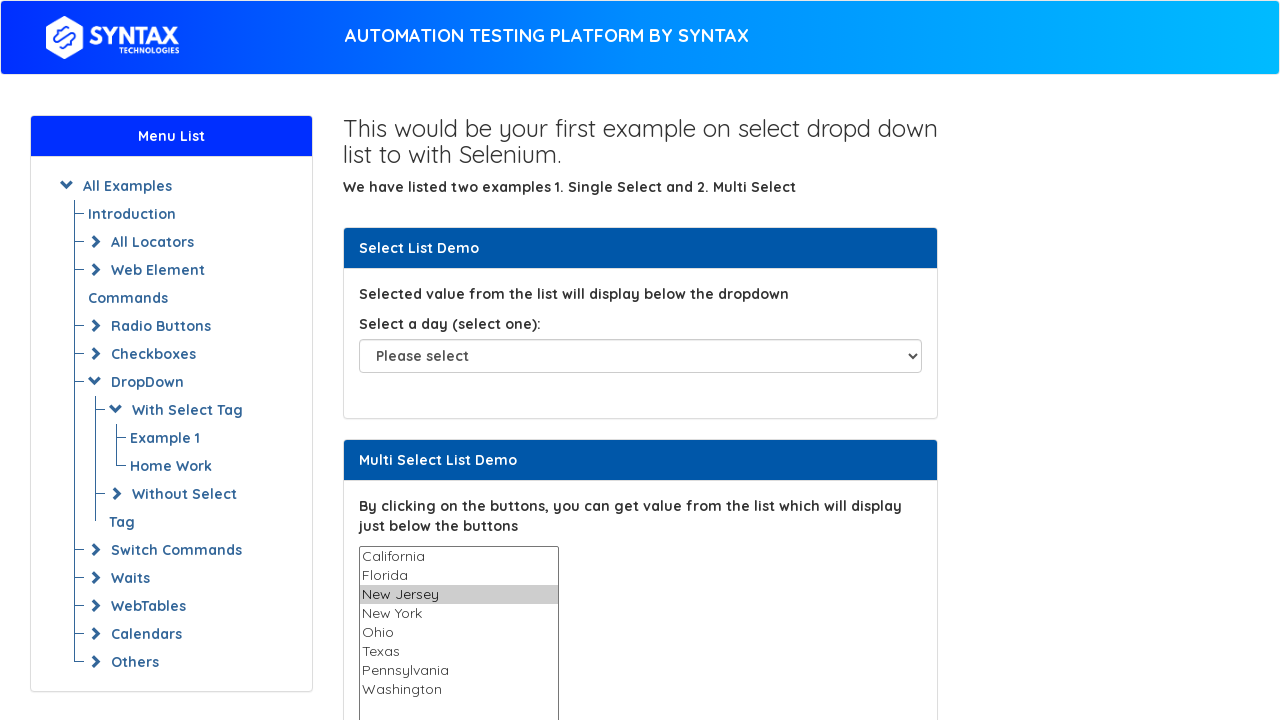

Selected option by visible text 'Texas' on select#multi-select
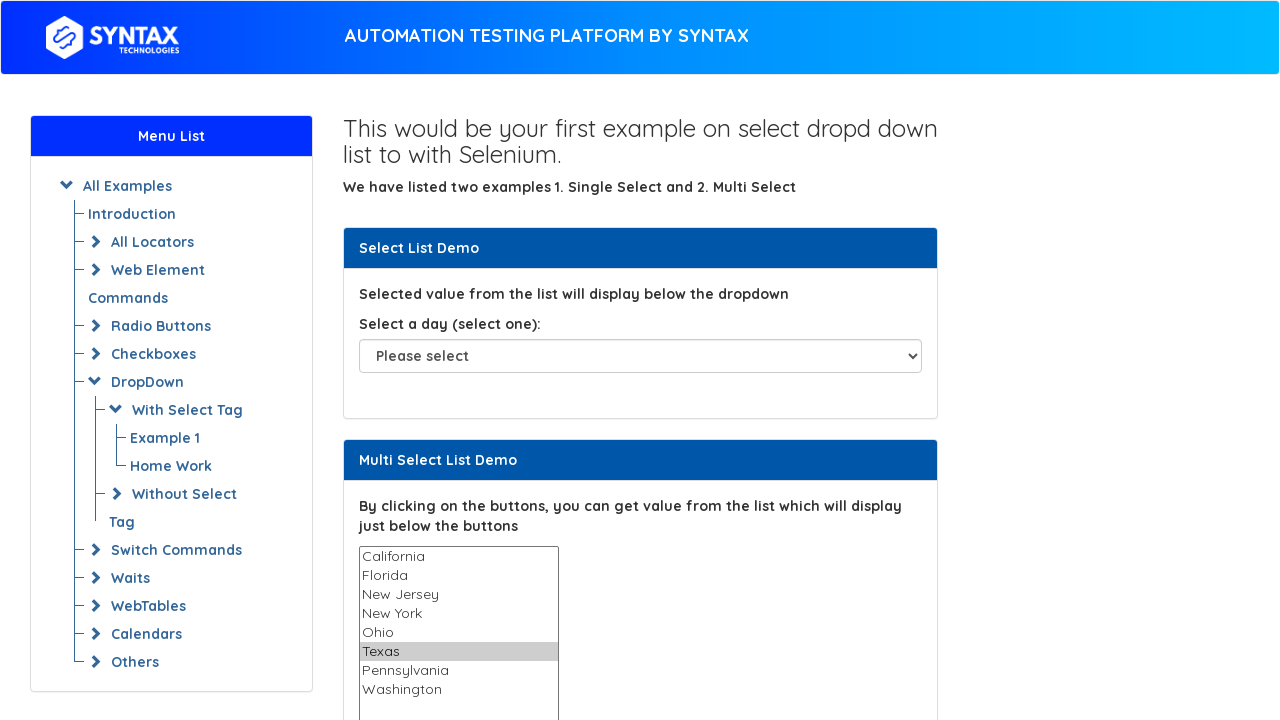

Selected option by value 'Ohio' on select#multi-select
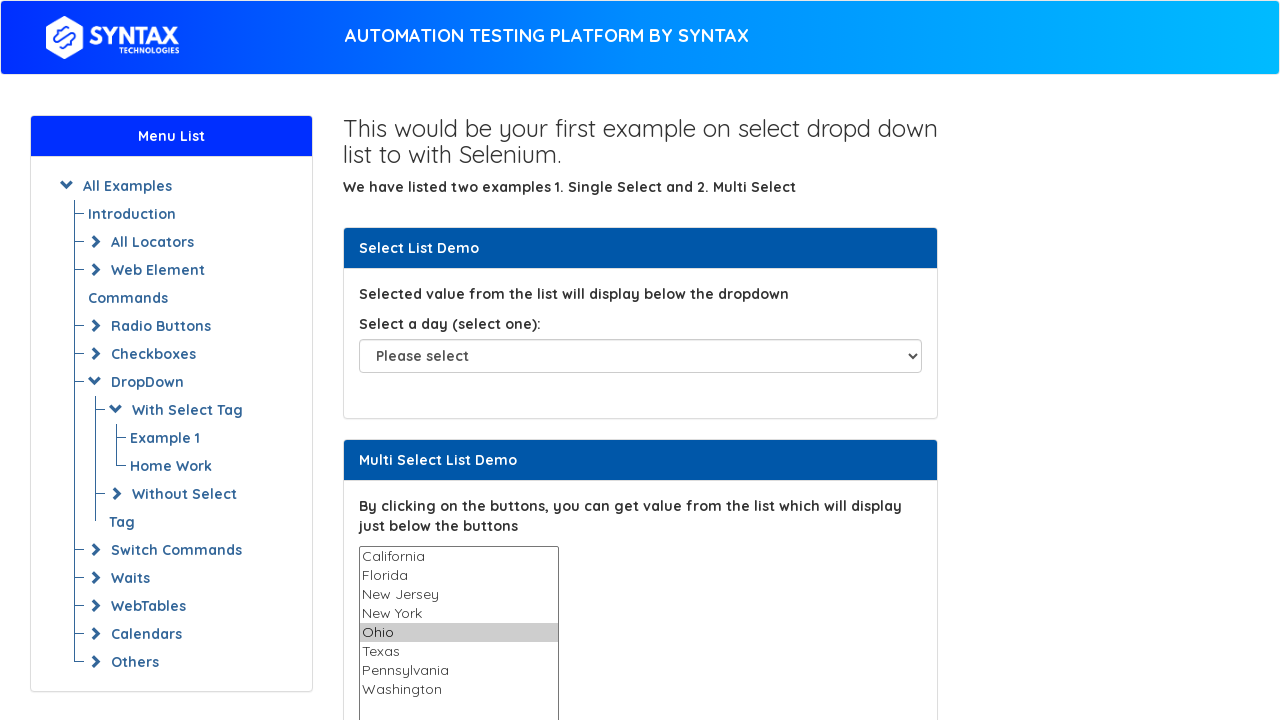

Retrieved currently selected values from multi-select dropdown
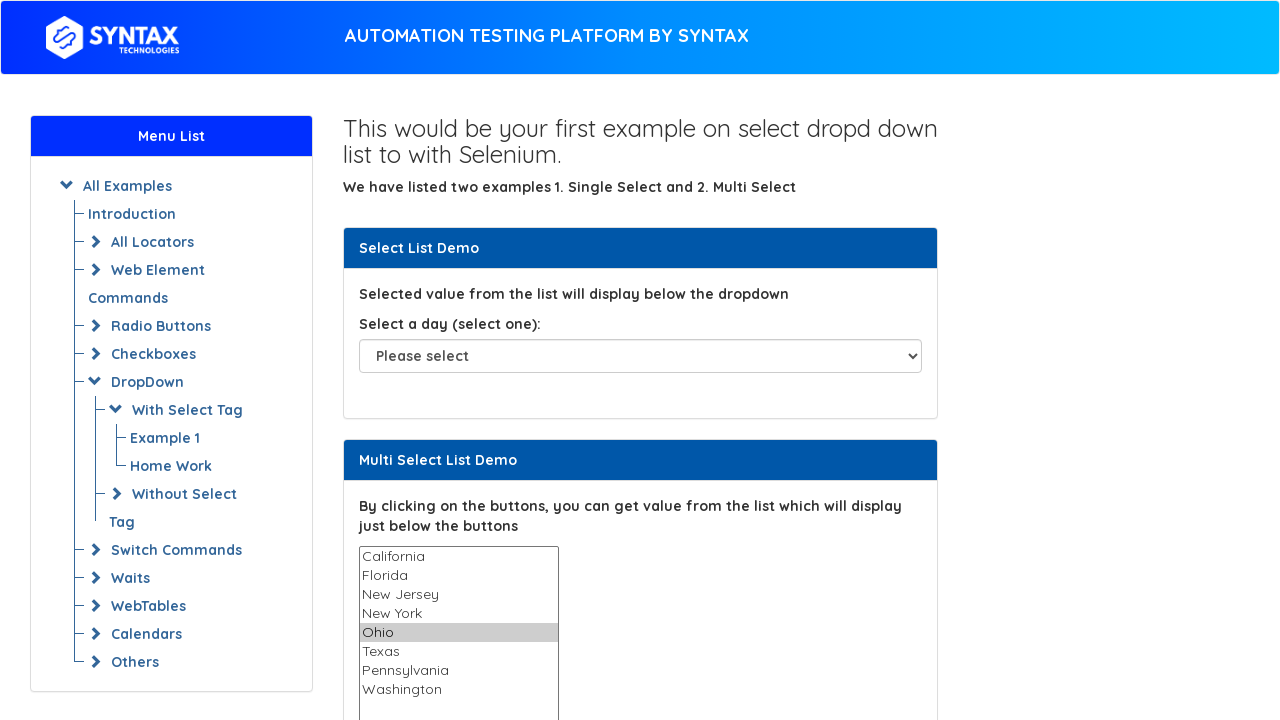

Deselected option at index 2
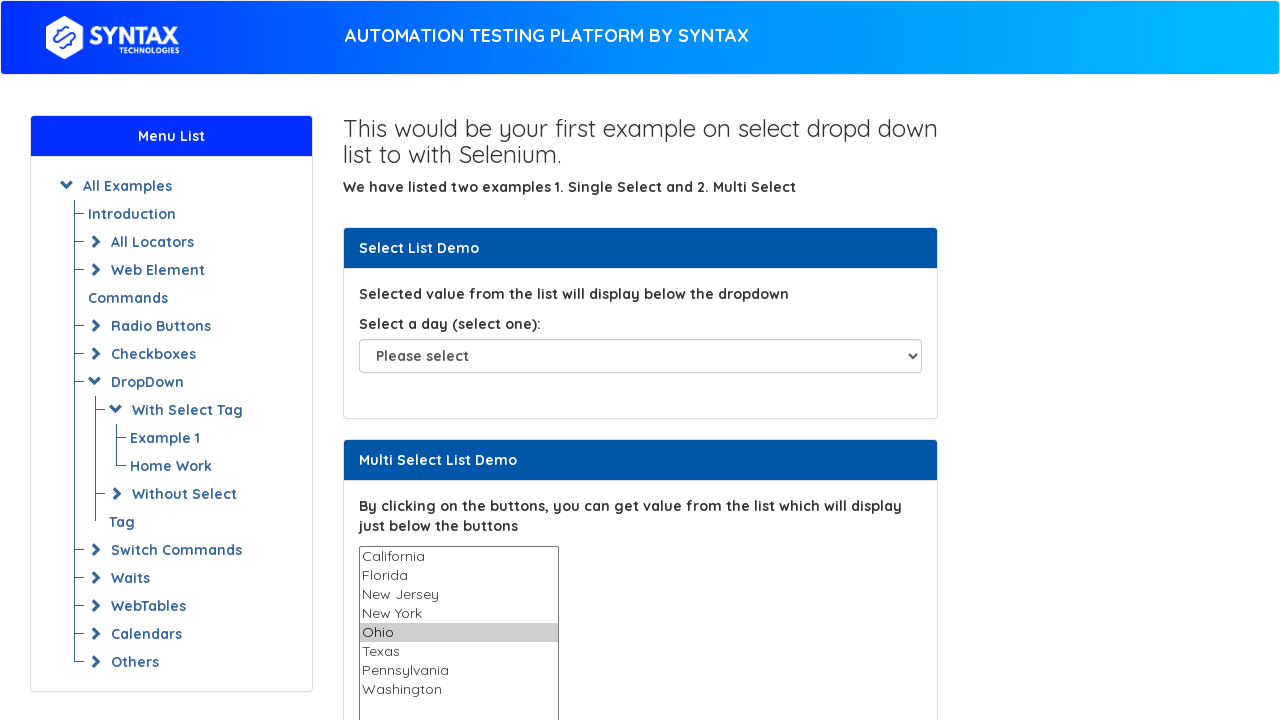

Deselected 'Texas' option
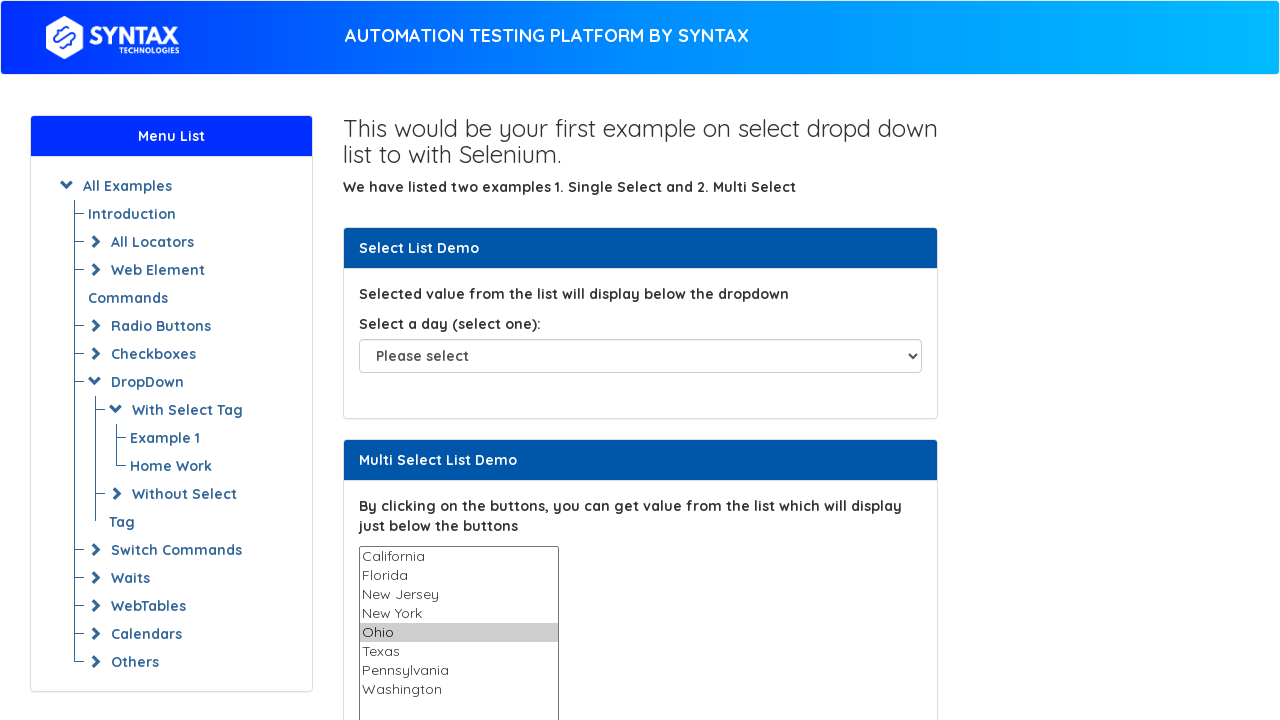

Retrieved all available options from multi-select dropdown
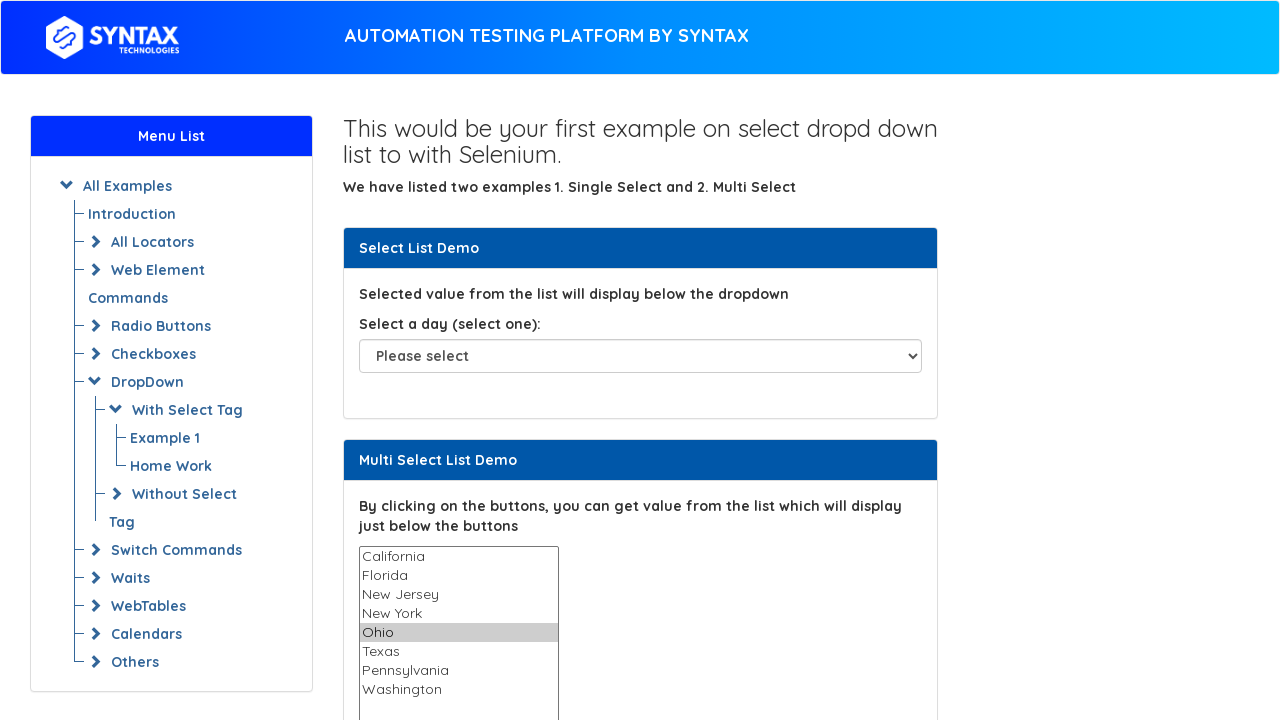

Printed all available options from the dropdown
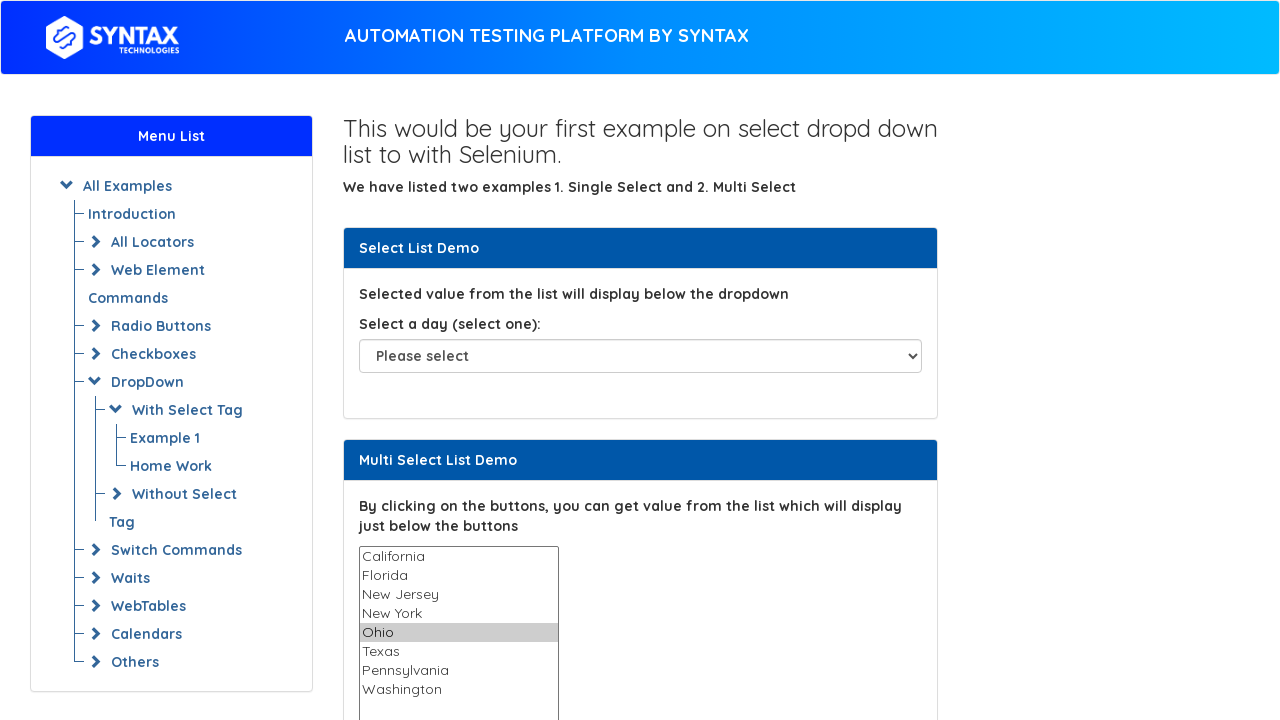

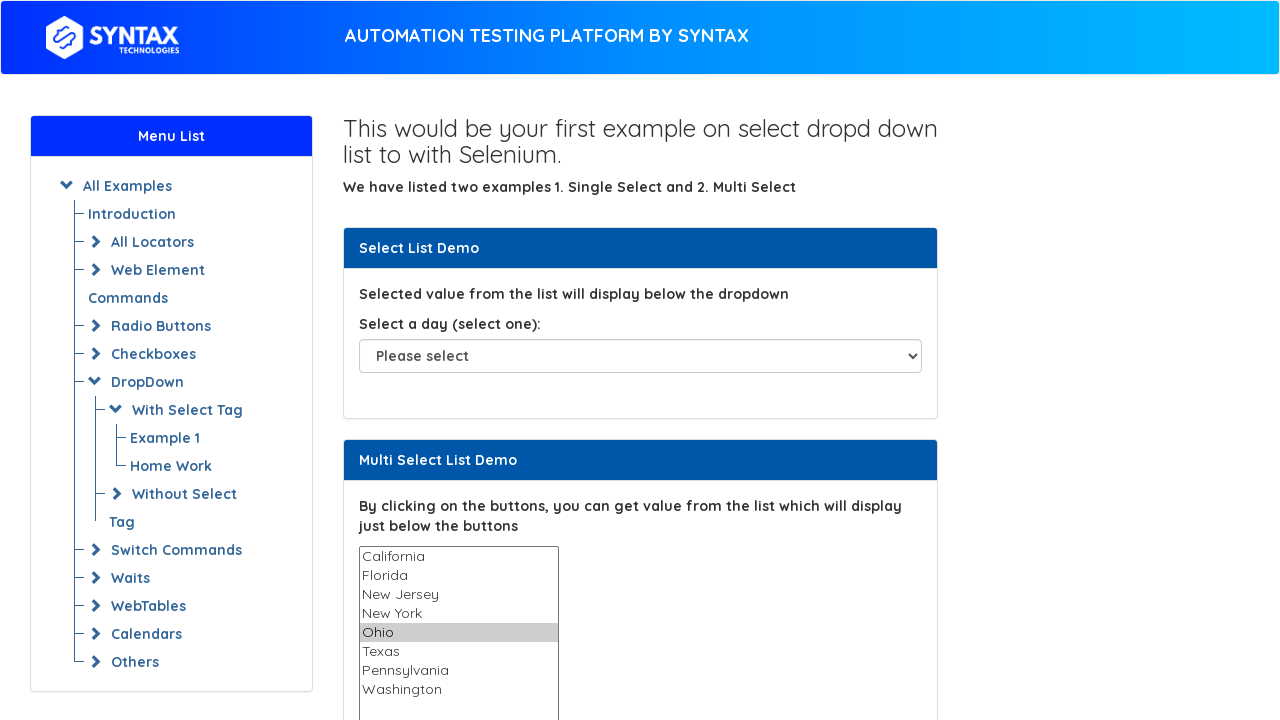